Fills out a form on a Korean fortune-telling website by entering a name and submitting the form with Enter key

Starting URL: https://www.unsin.co.kr/unse/saju/total/form

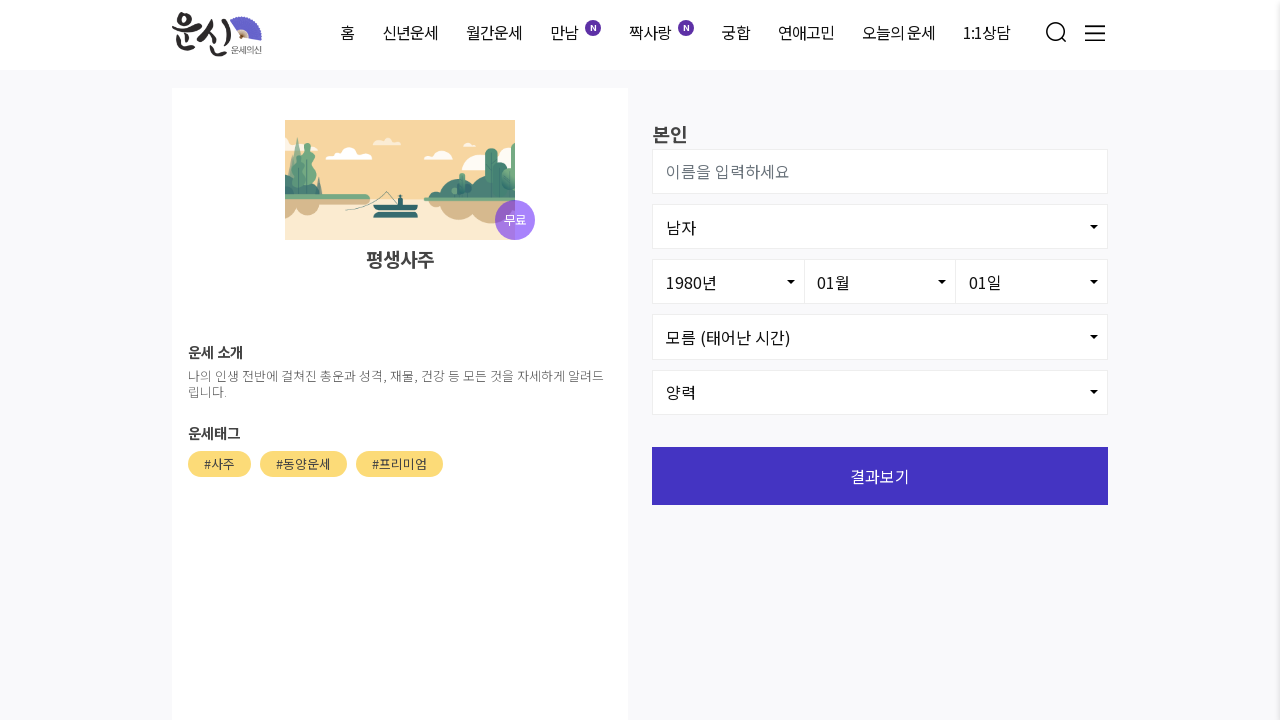

User name field loaded and ready
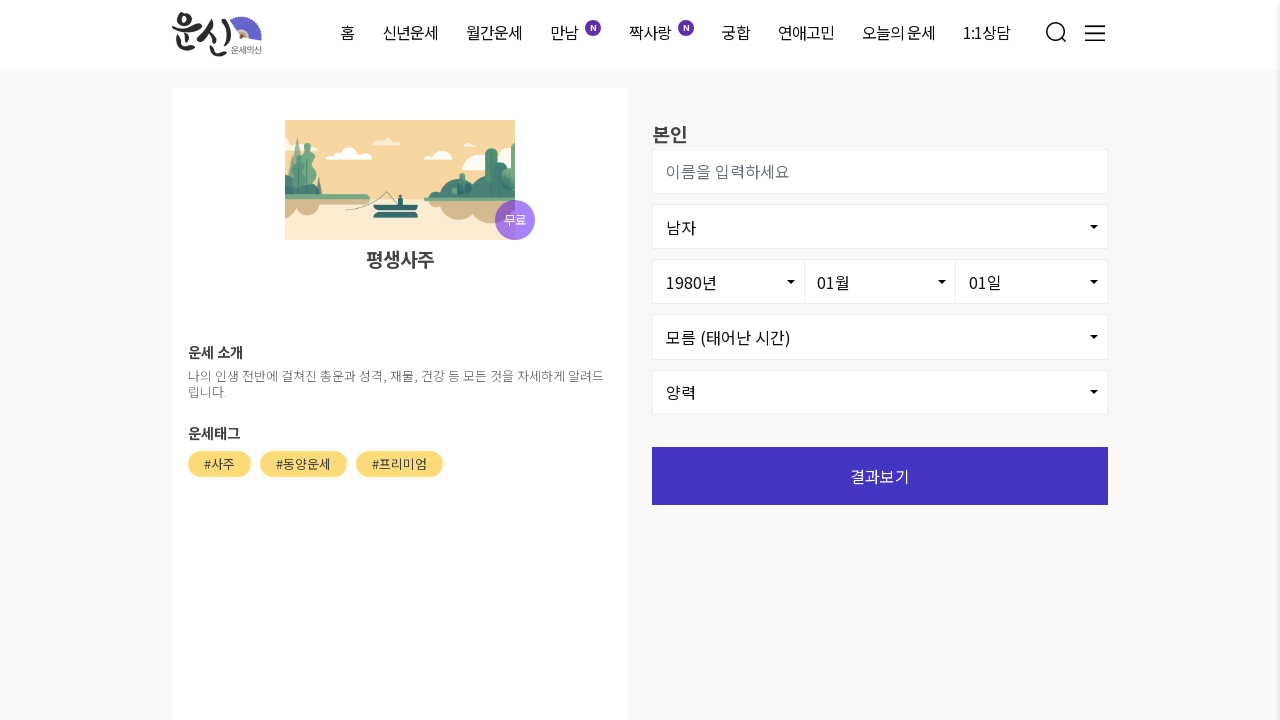

Filled user name field with '김민수' on #user_name
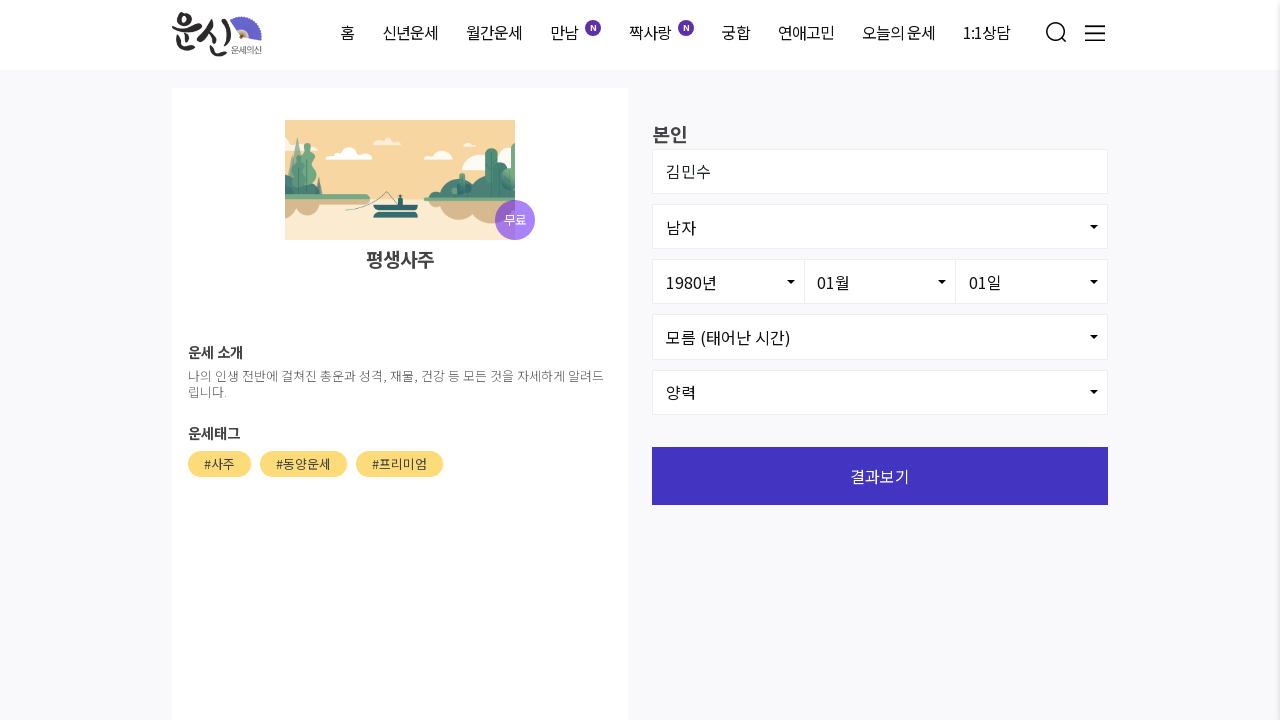

Pressed Enter to submit the form
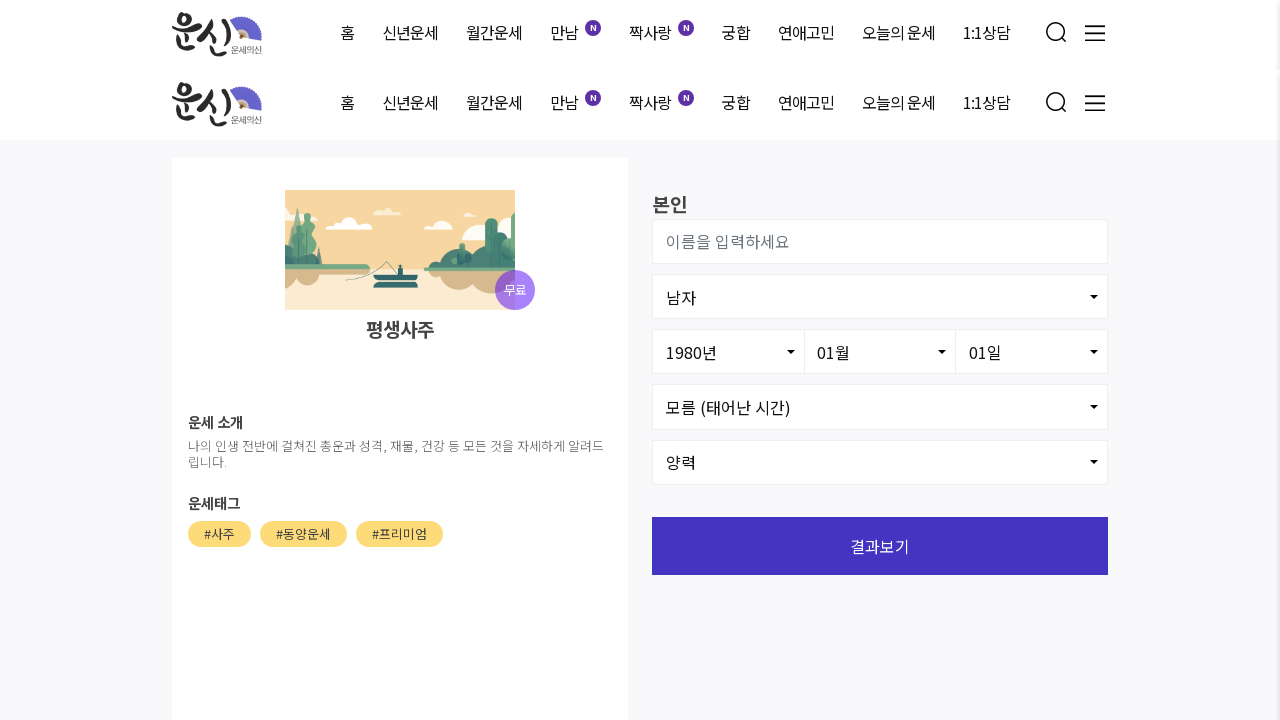

Waited 3 seconds for results page to load
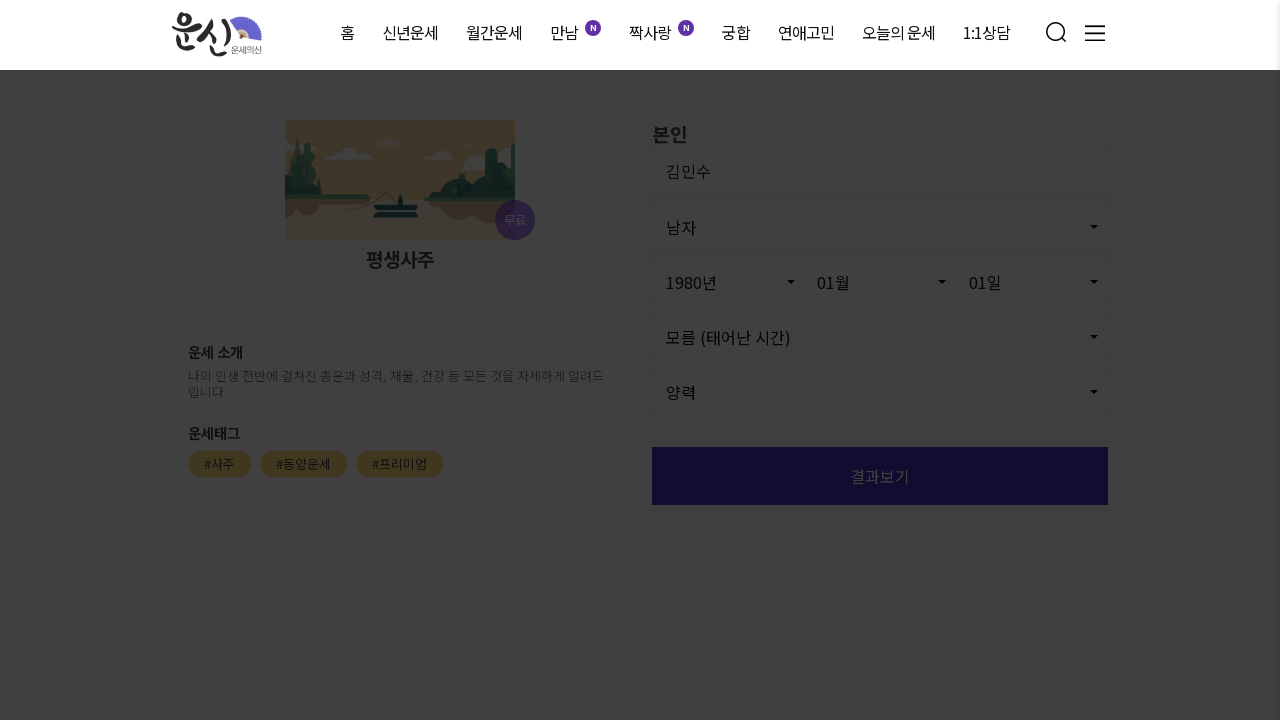

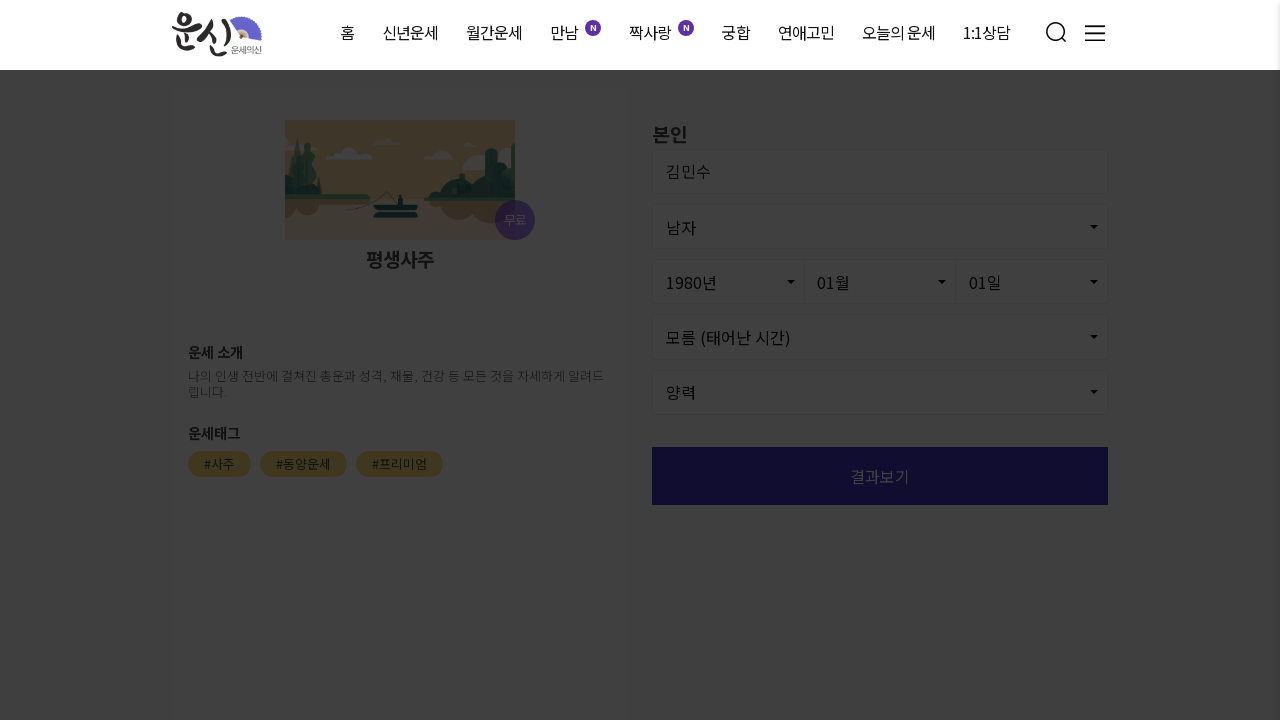